Tests JavaScript alert functionality by clicking a button that displays an alert box, then accepting the alert

Starting URL: https://demo.automationtesting.in/Alerts.html

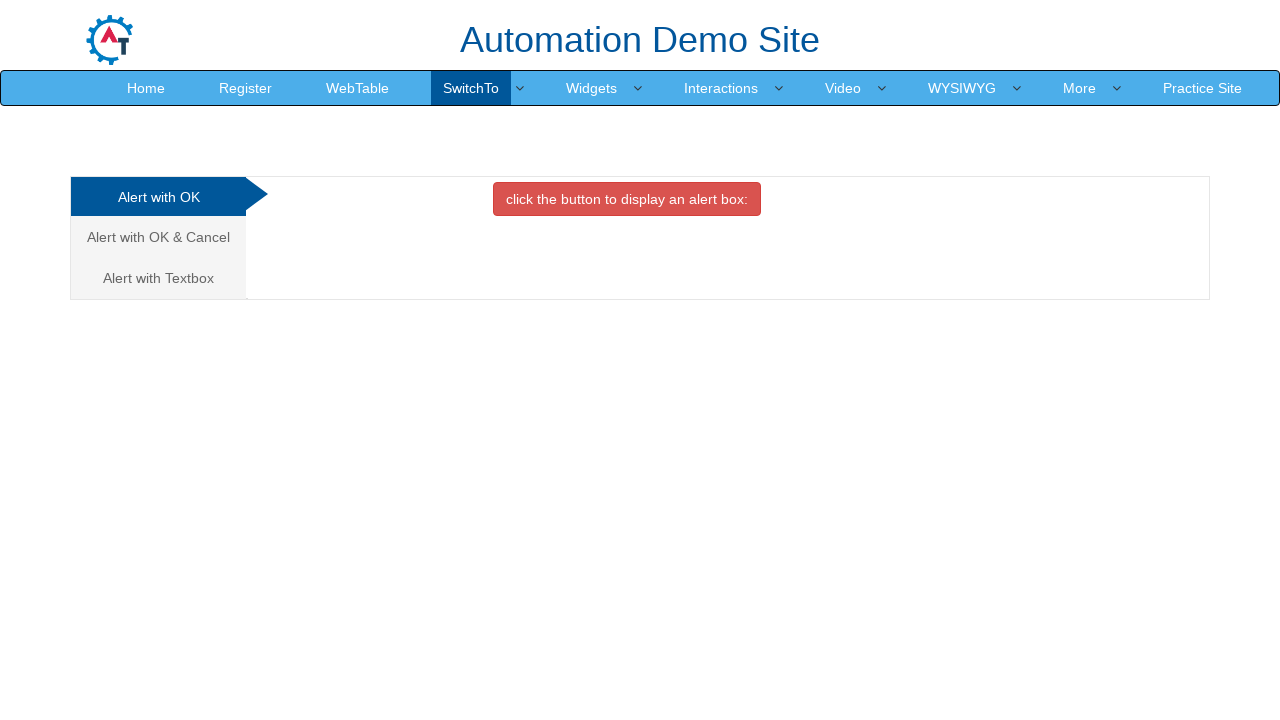

Set up dialog handler to accept alerts
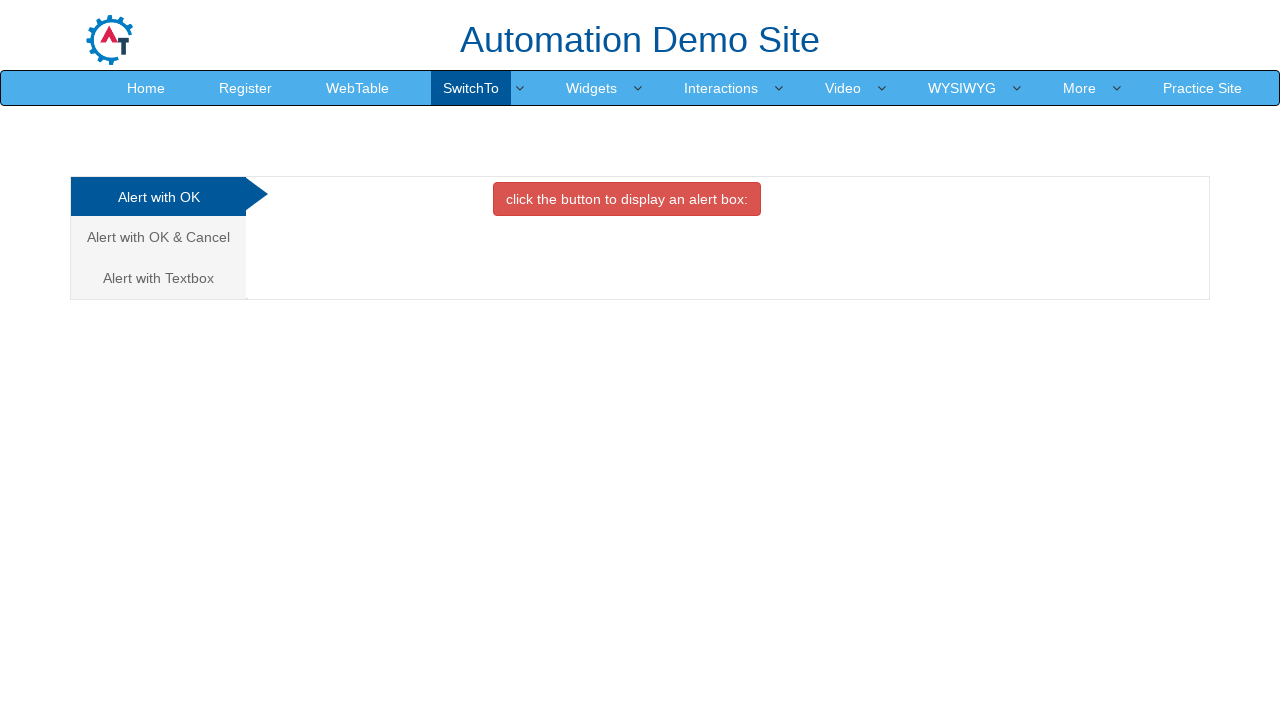

Clicked button to display alert box at (627, 199) on xpath=//button[contains(text(),'click the button to display an  alert box:')]
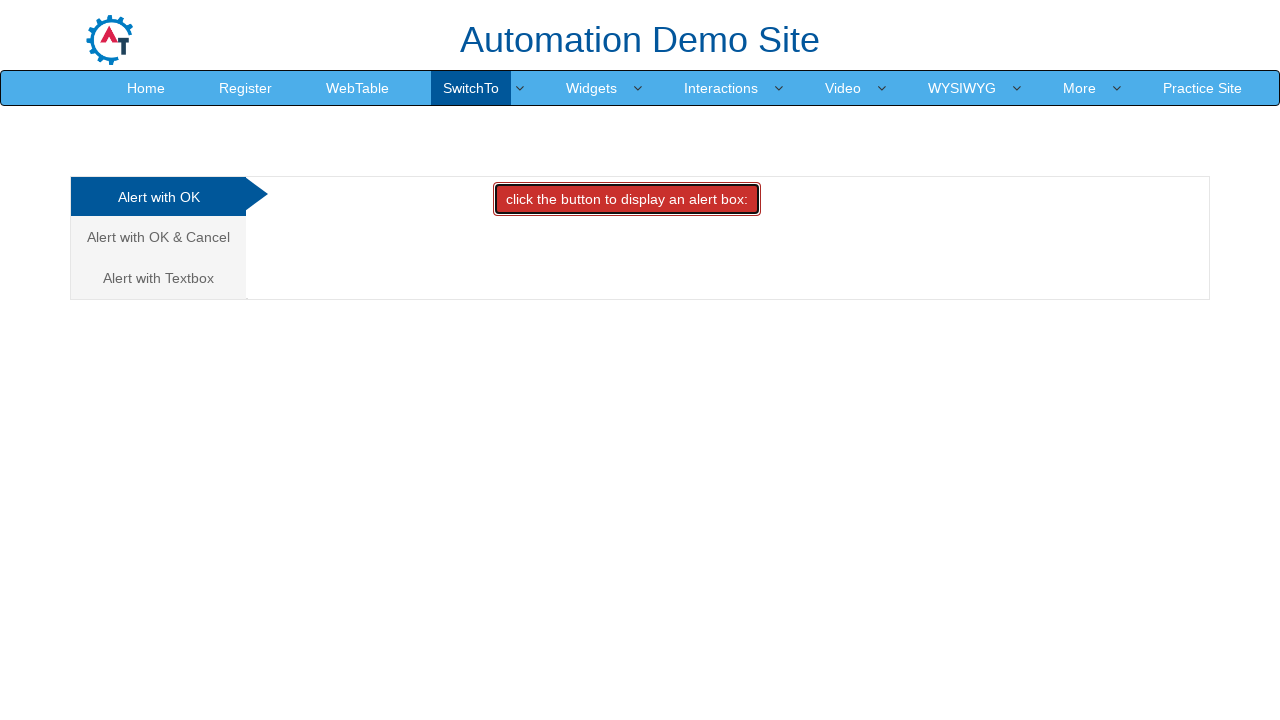

Waited for alert to be handled
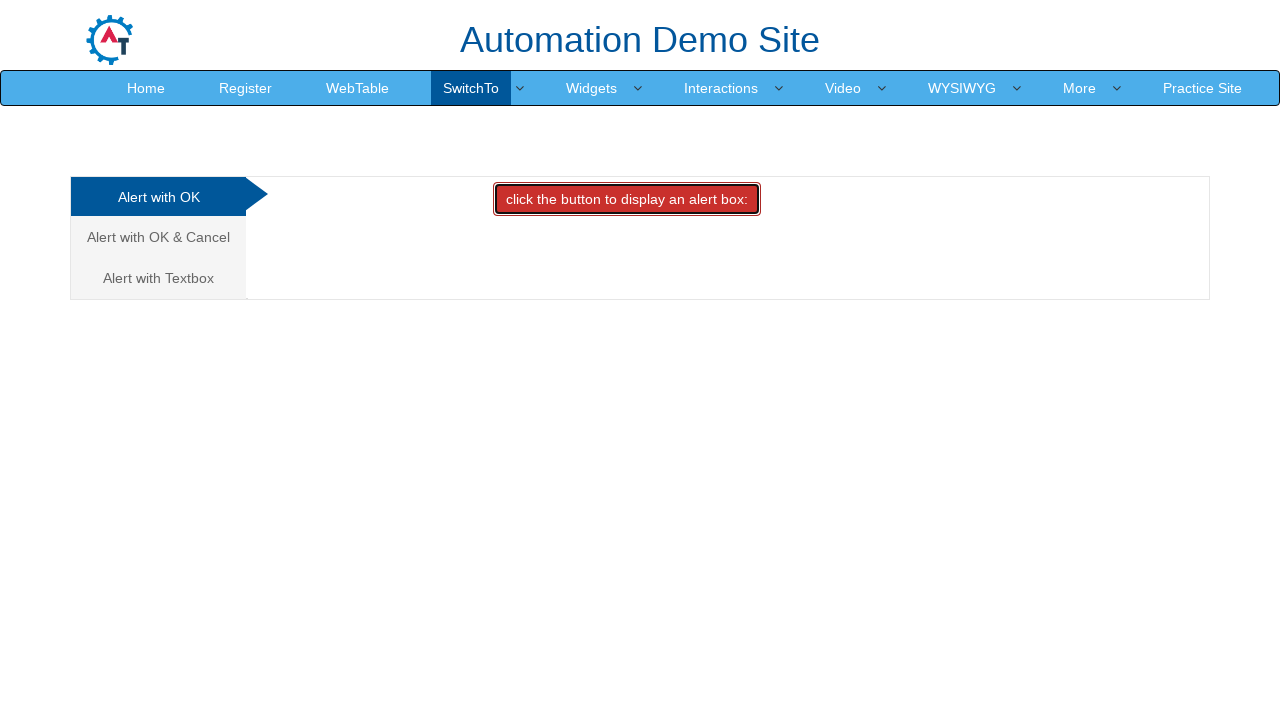

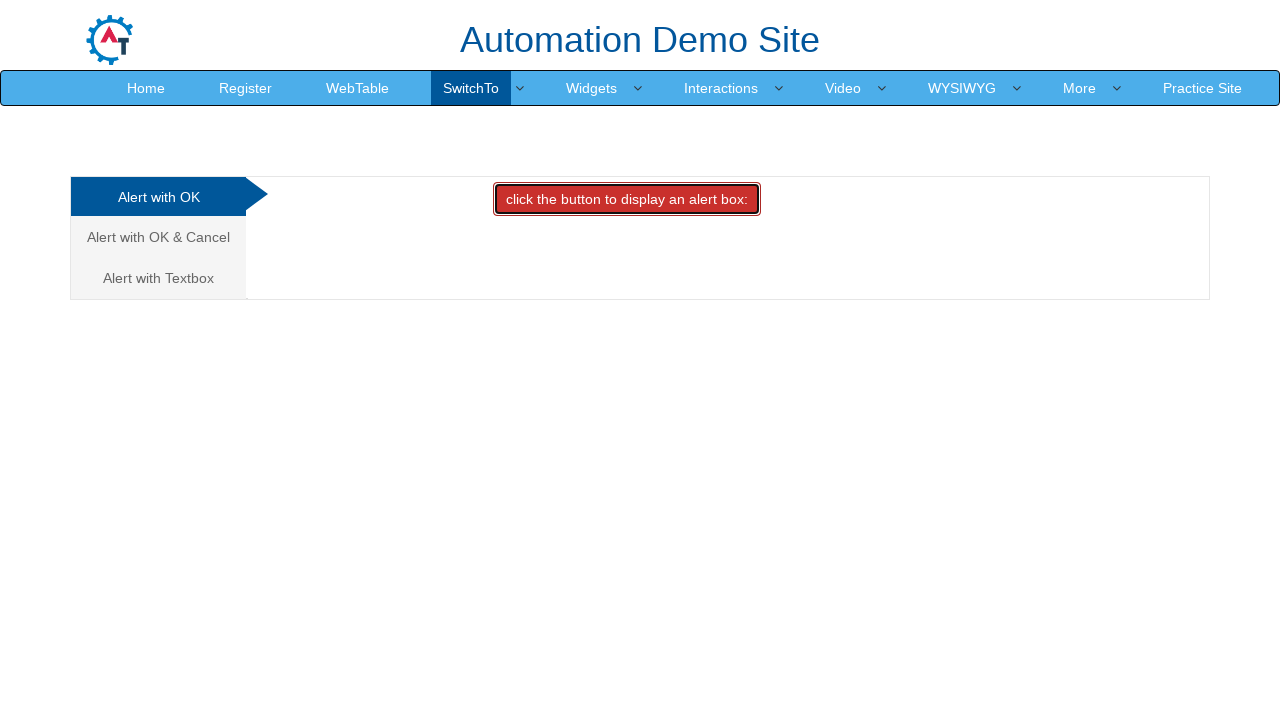